Tests infinite scroll functionality on a quotes page by scrolling down to trigger loading of additional content and verifying more quotes appear

Starting URL: https://quotes.toscrape.com/scroll

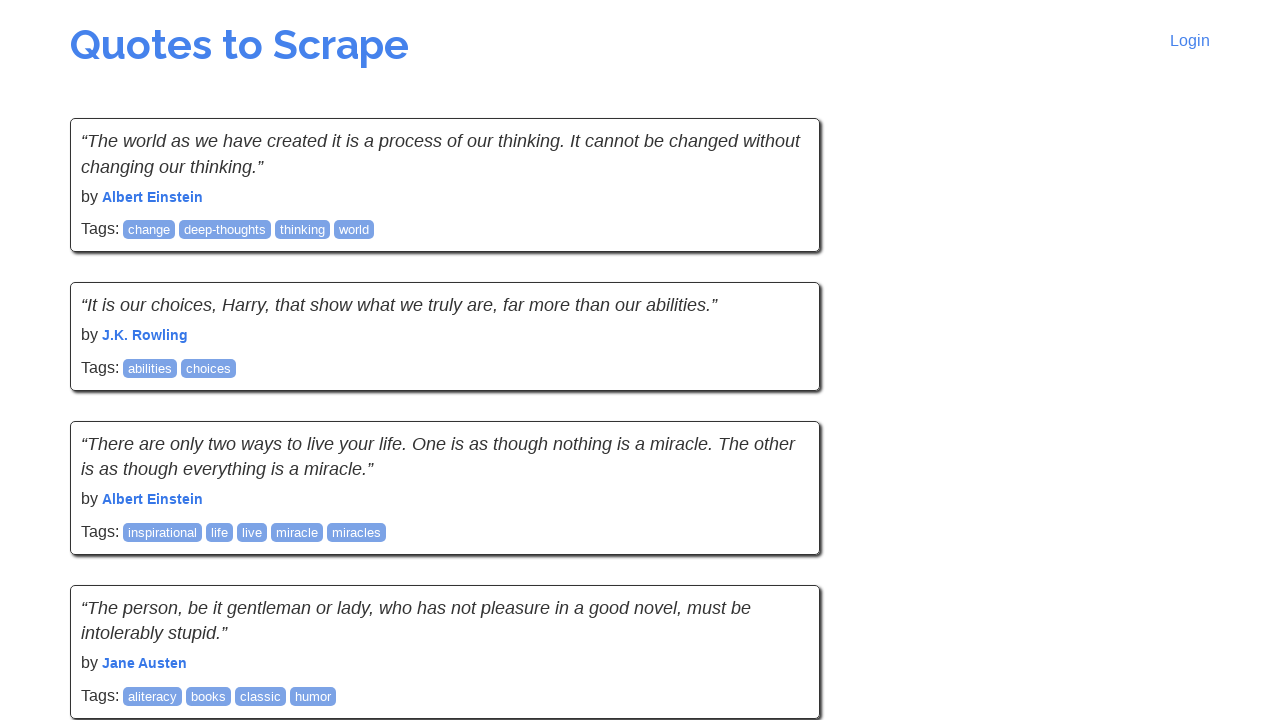

Initial quotes loaded on the page
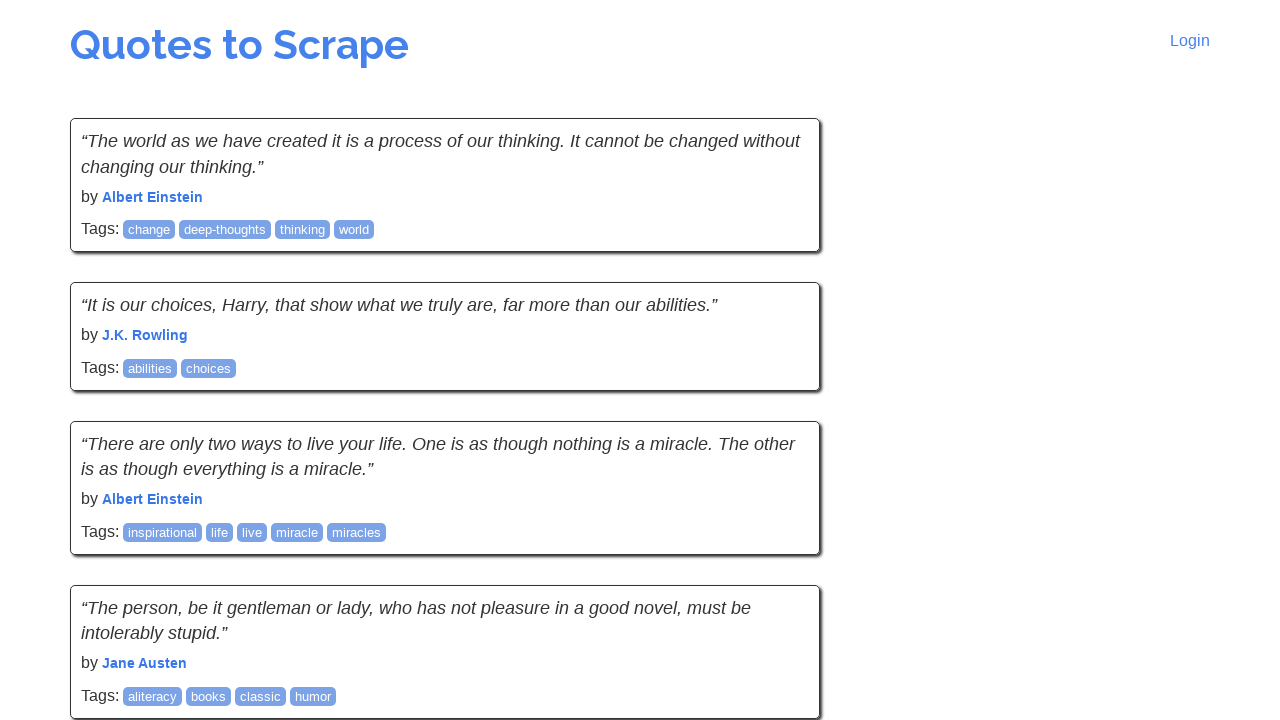

Scrolled to bottom of page to trigger infinite scroll
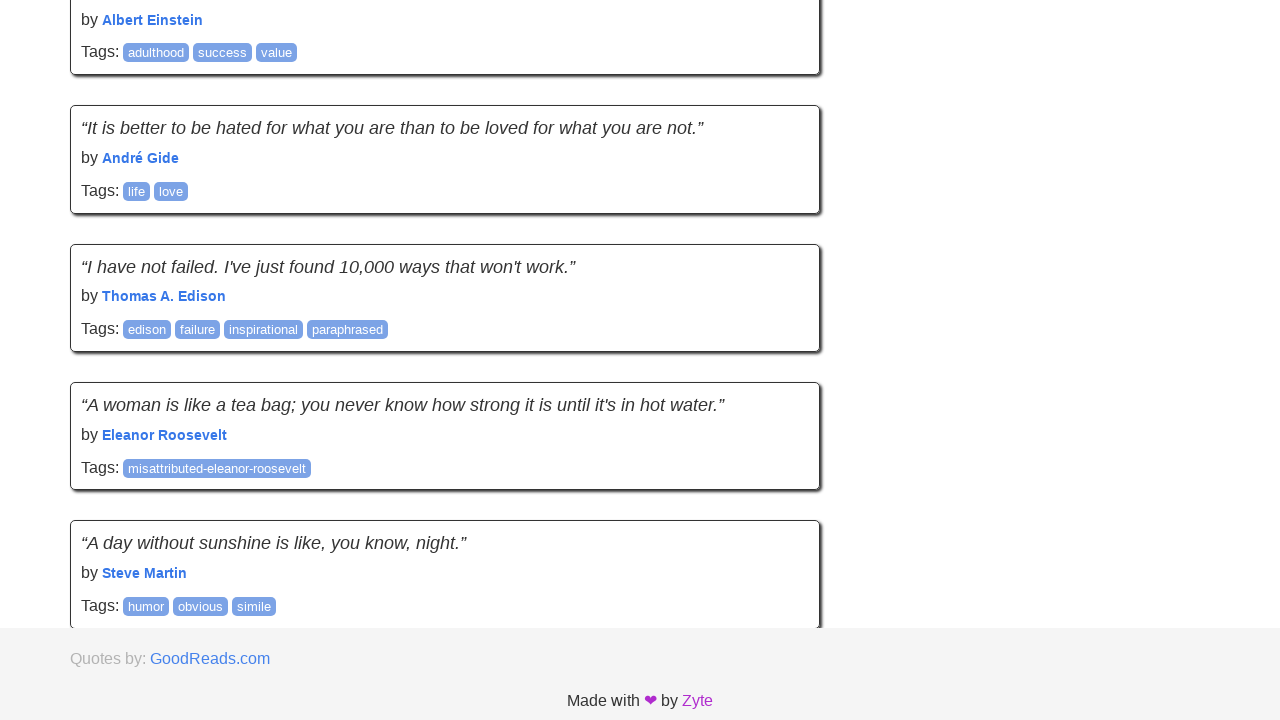

Additional quotes loaded after infinite scroll, at least 10 quotes now visible
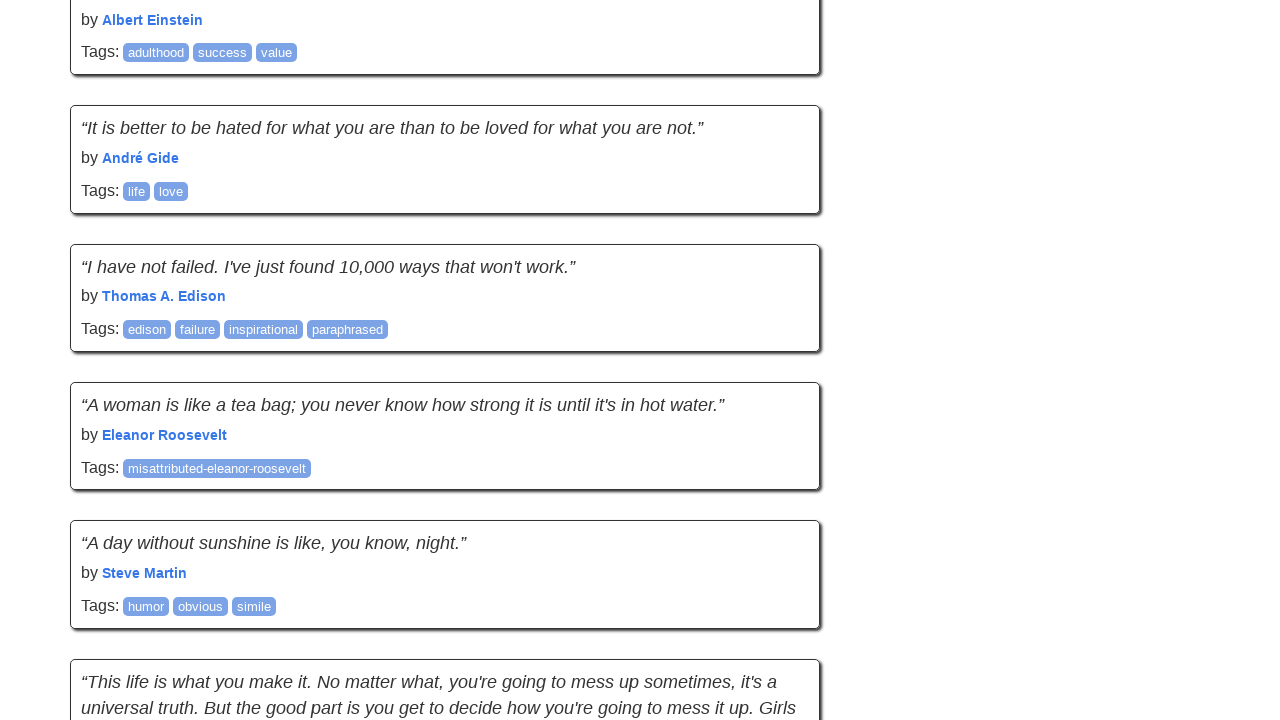

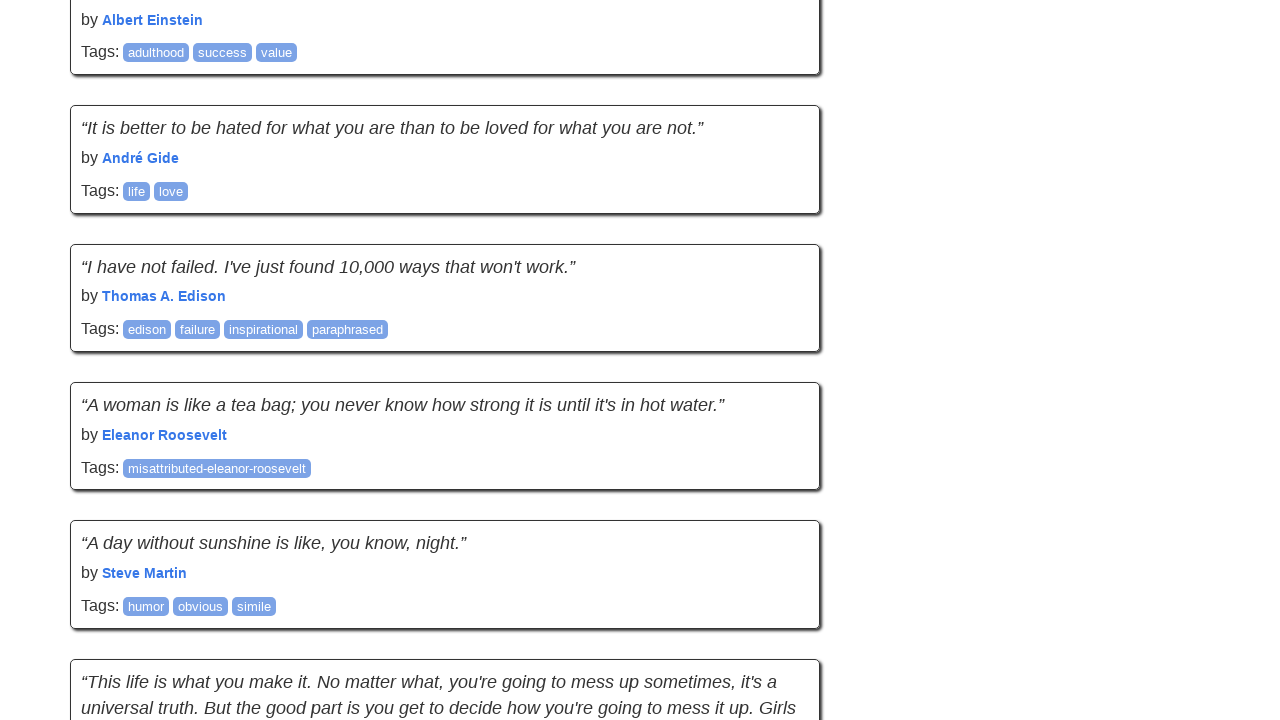